Tests the onboarding flow by navigating through onboarding screens using the Next button 6 times until reaching the login page

Starting URL: https://traxionpay-app.web.app/#/login

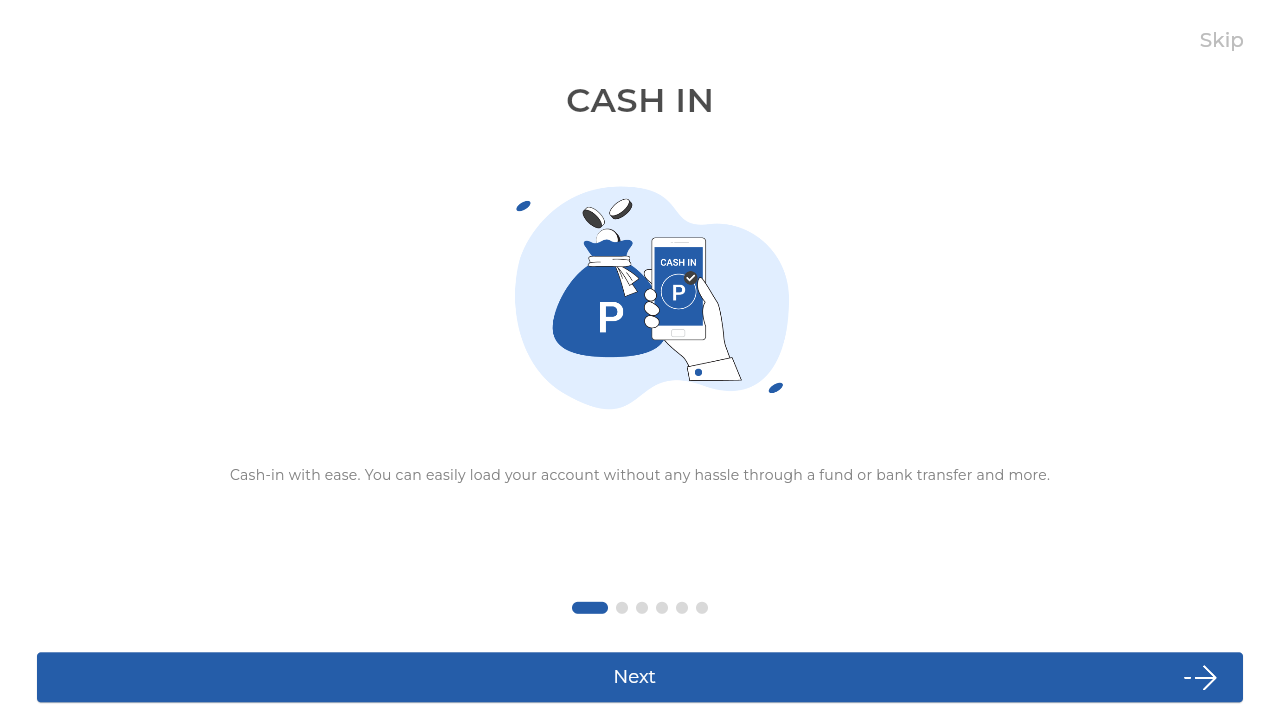

Redirected to onboarding page
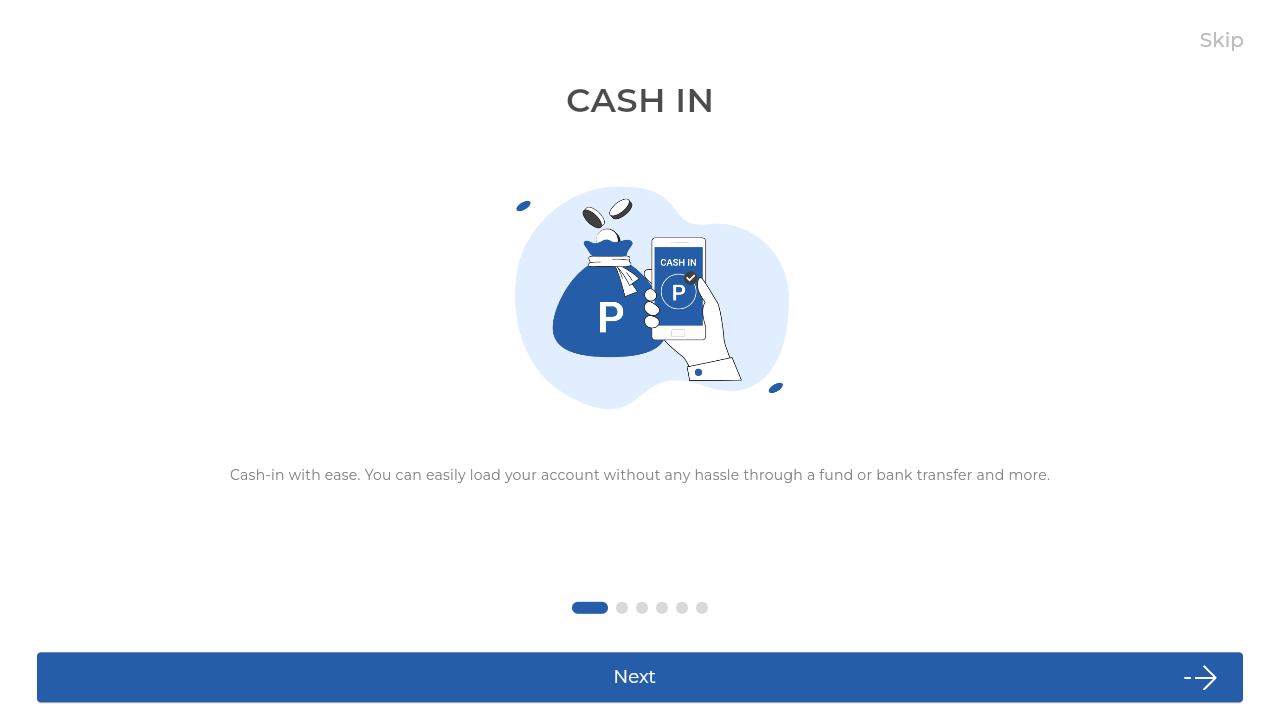

Verified onboarding element is visible
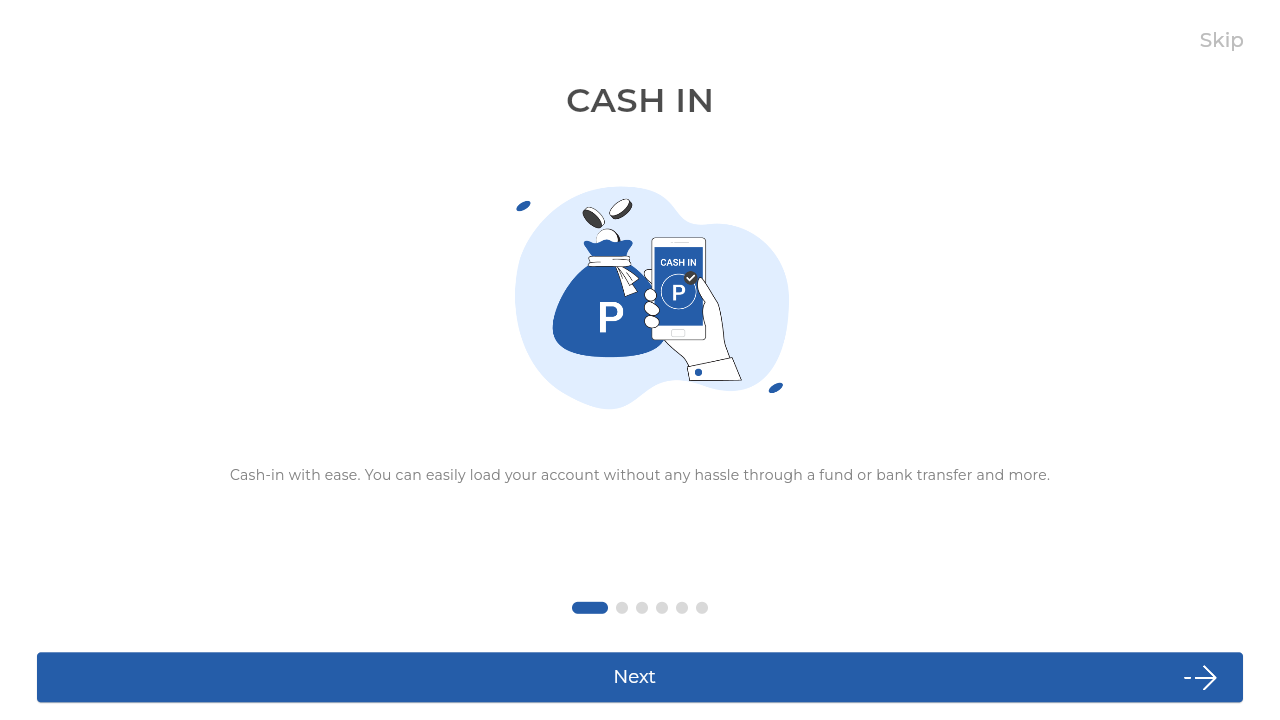

Clicked Next button (iteration 1 of 6) at (640, 677) on internal:role=button[name="Next"i]
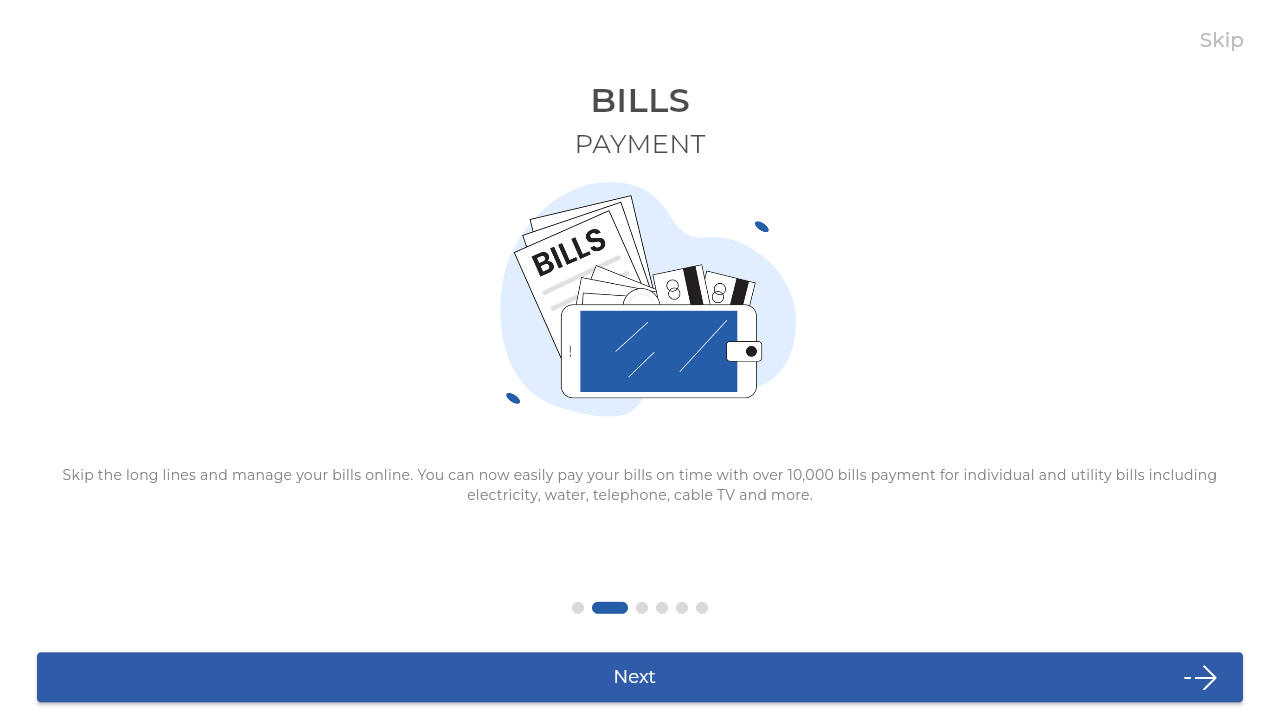

Waited 1 second after clicking Next button (iteration 1 of 6)
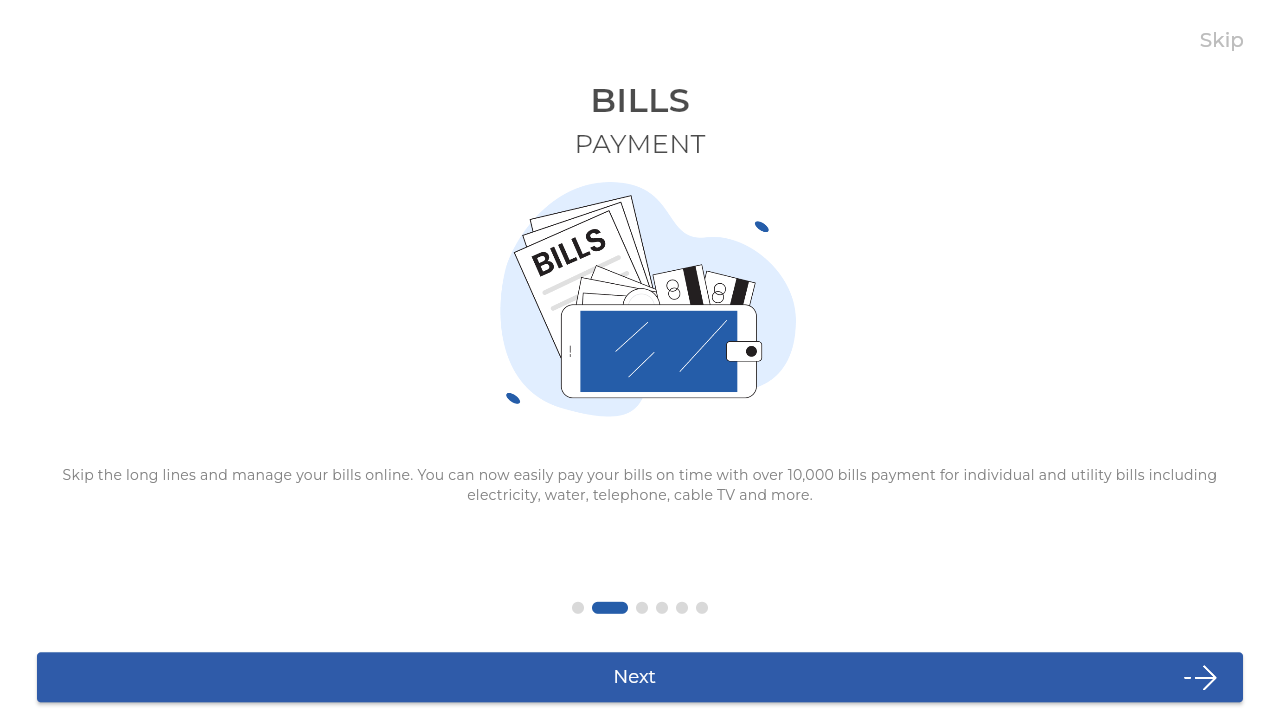

Clicked Next button (iteration 2 of 6) at (640, 677) on internal:role=button[name="Next"i]
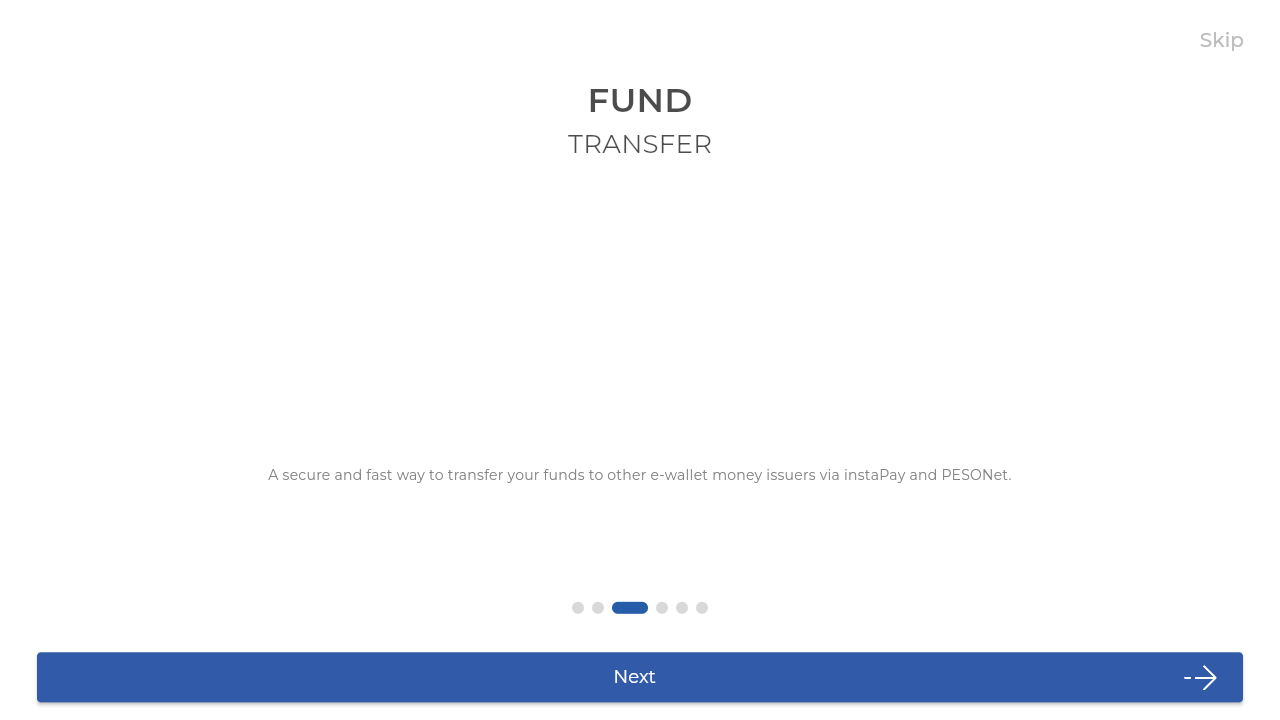

Waited 1 second after clicking Next button (iteration 2 of 6)
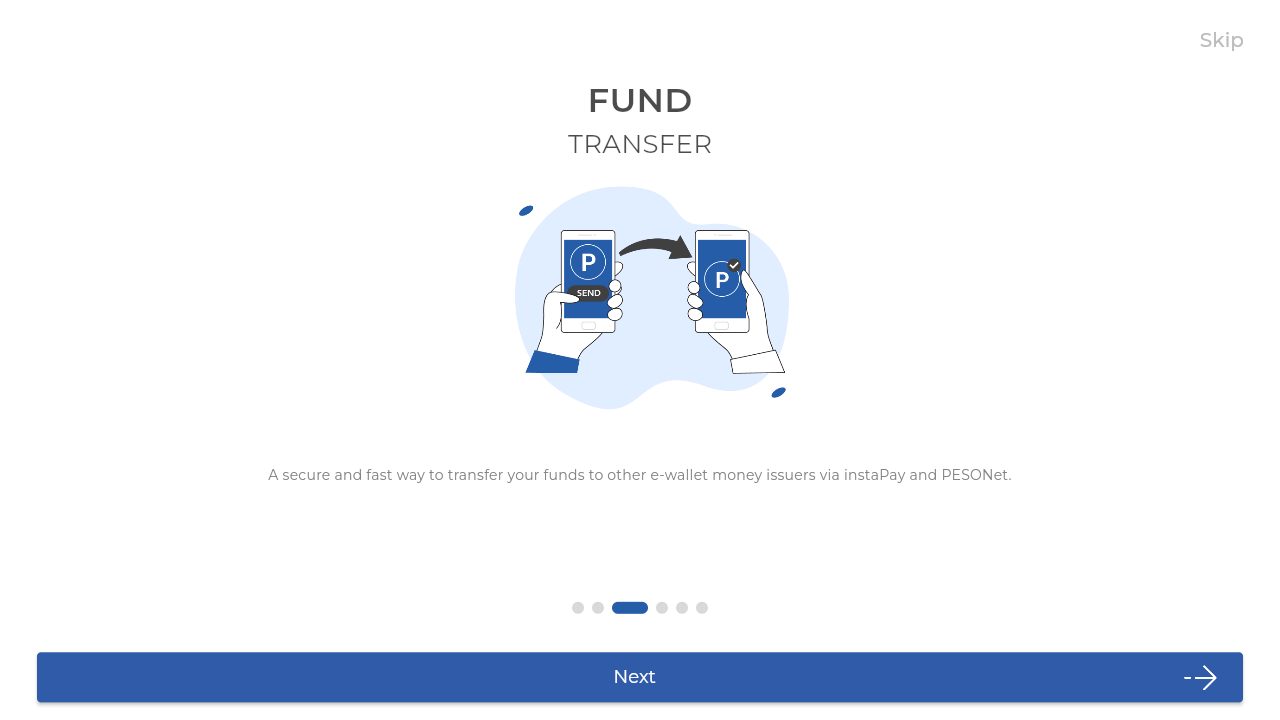

Clicked Next button (iteration 3 of 6) at (640, 677) on internal:role=button[name="Next"i]
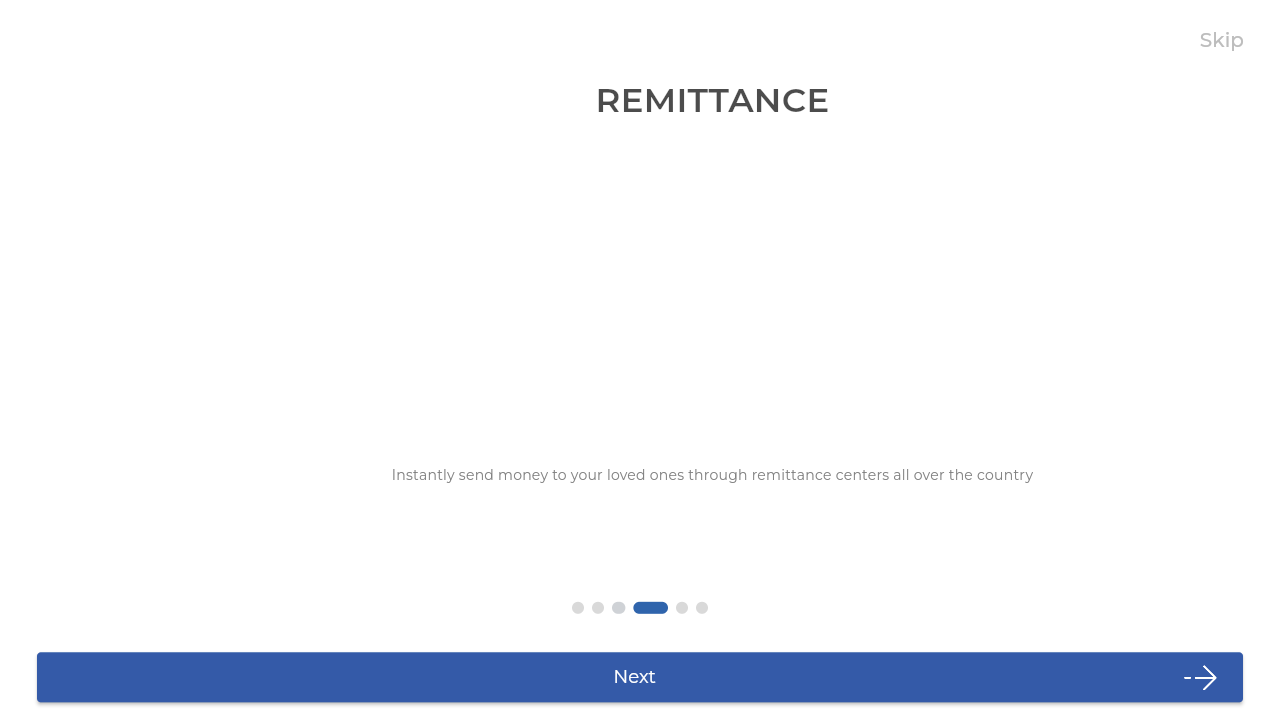

Waited 1 second after clicking Next button (iteration 3 of 6)
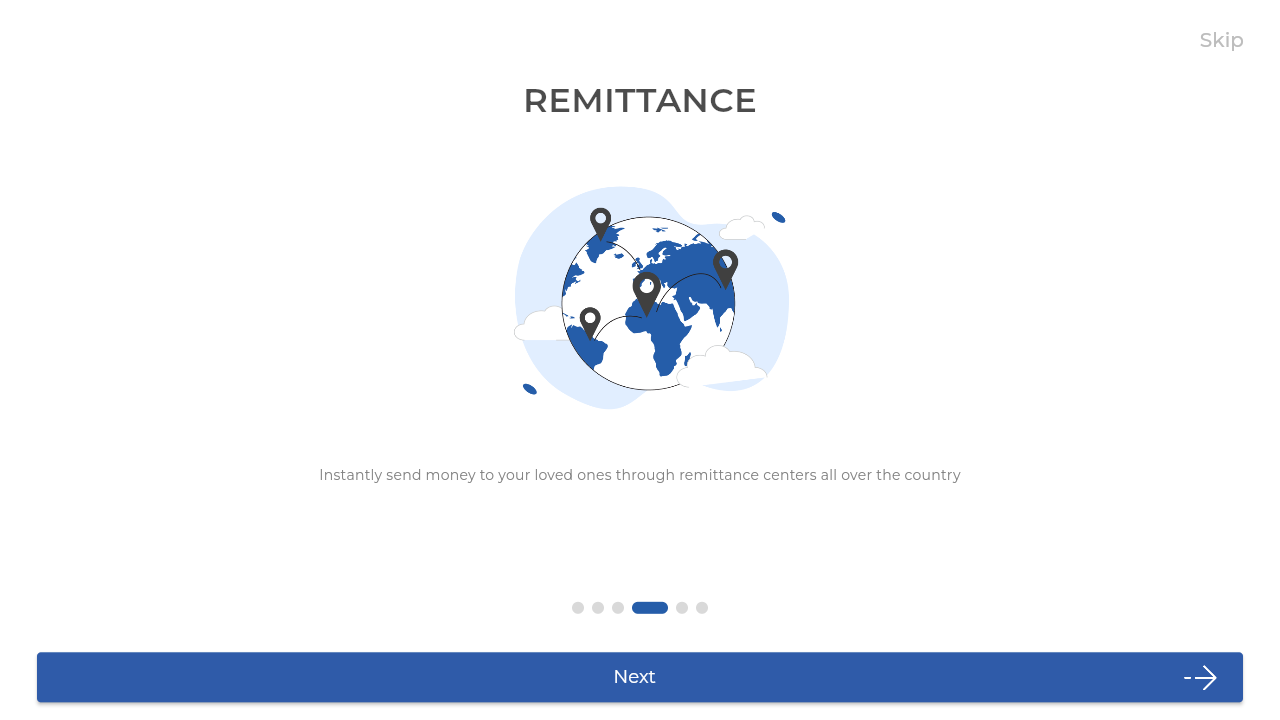

Clicked Next button (iteration 4 of 6) at (640, 677) on internal:role=button[name="Next"i]
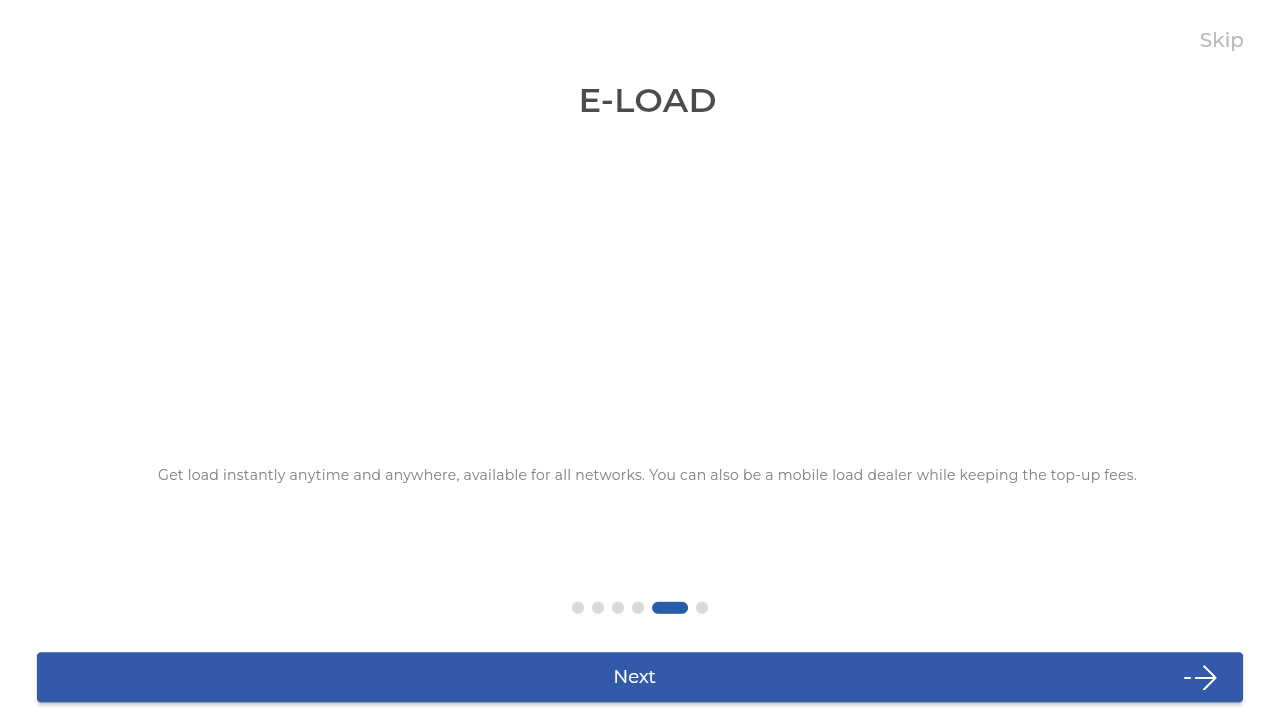

Waited 1 second after clicking Next button (iteration 4 of 6)
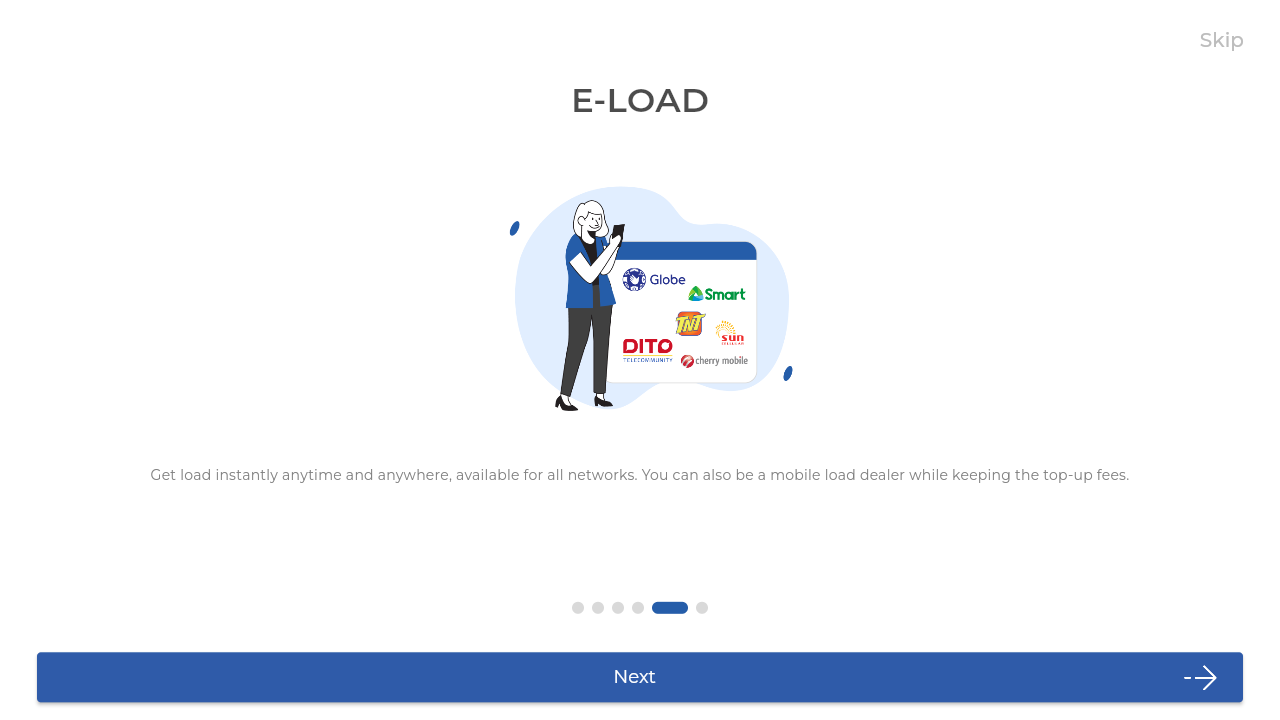

Clicked Next button (iteration 5 of 6) at (640, 677) on internal:role=button[name="Next"i]
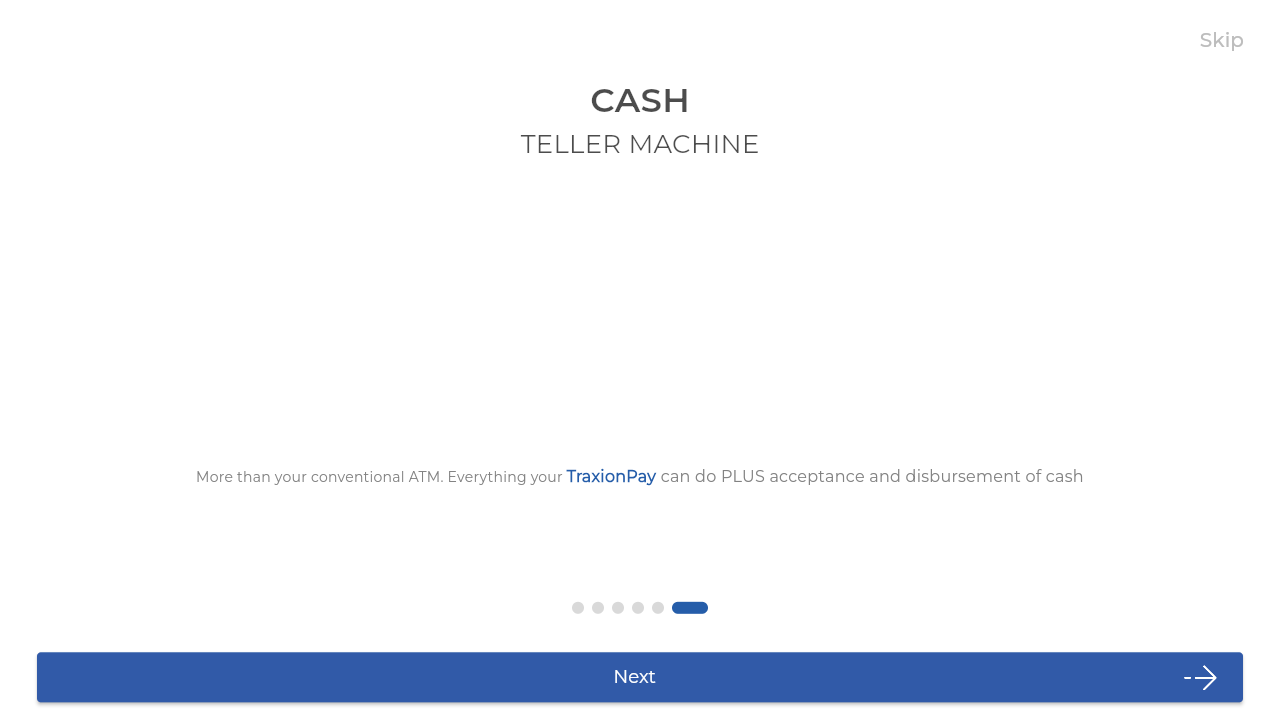

Waited 1 second after clicking Next button (iteration 5 of 6)
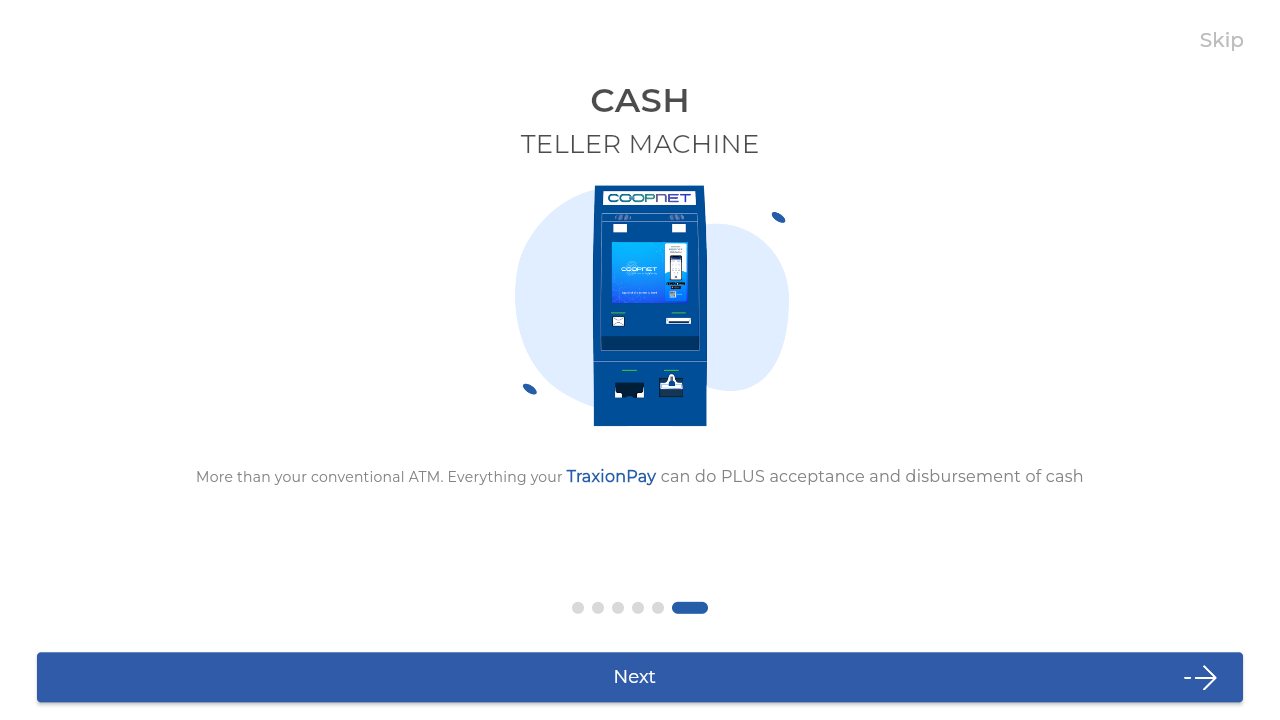

Clicked Next button (iteration 6 of 6) at (640, 677) on internal:role=button[name="Next"i]
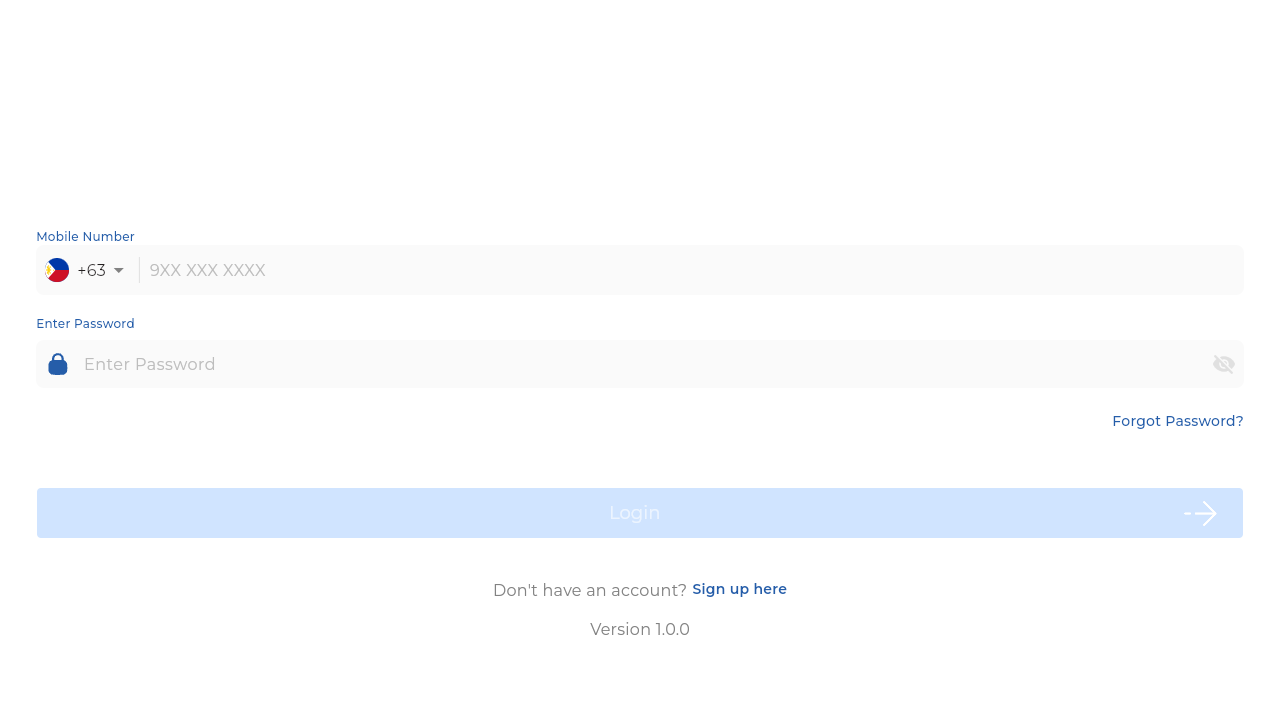

Waited 1 second after clicking Next button (iteration 6 of 6)
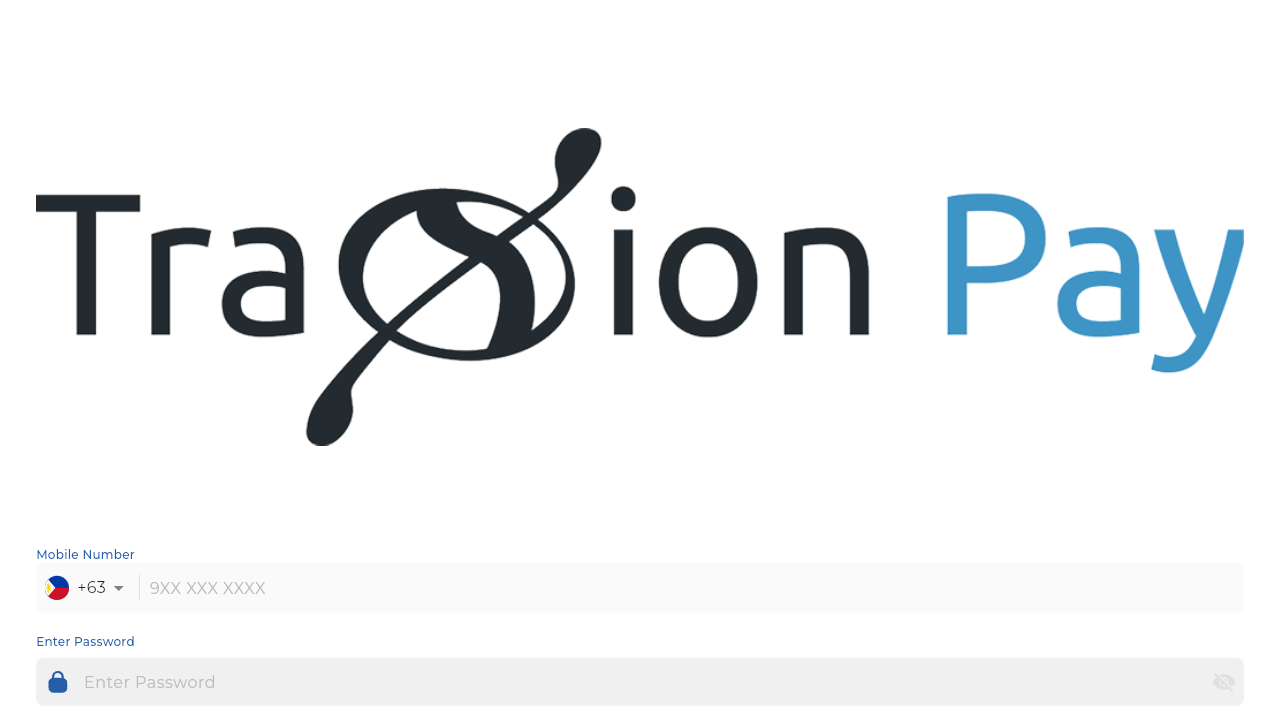

Verified navigation back to login page after completing onboarding
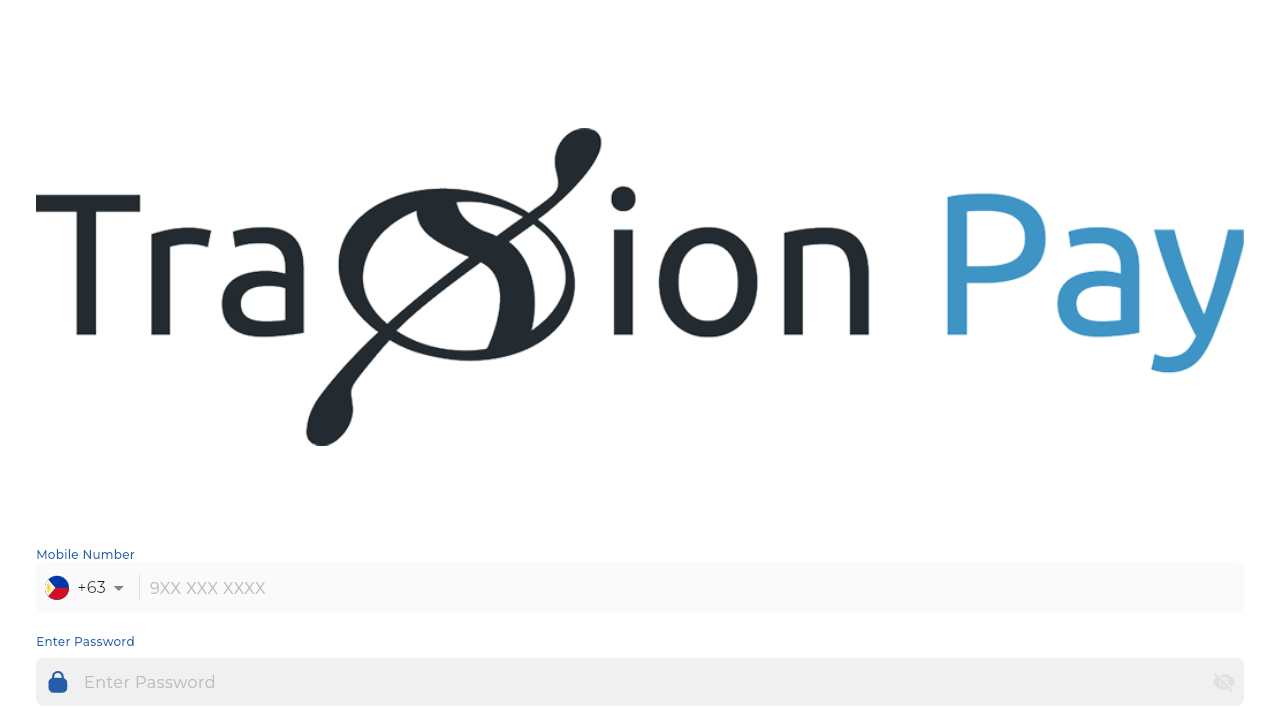

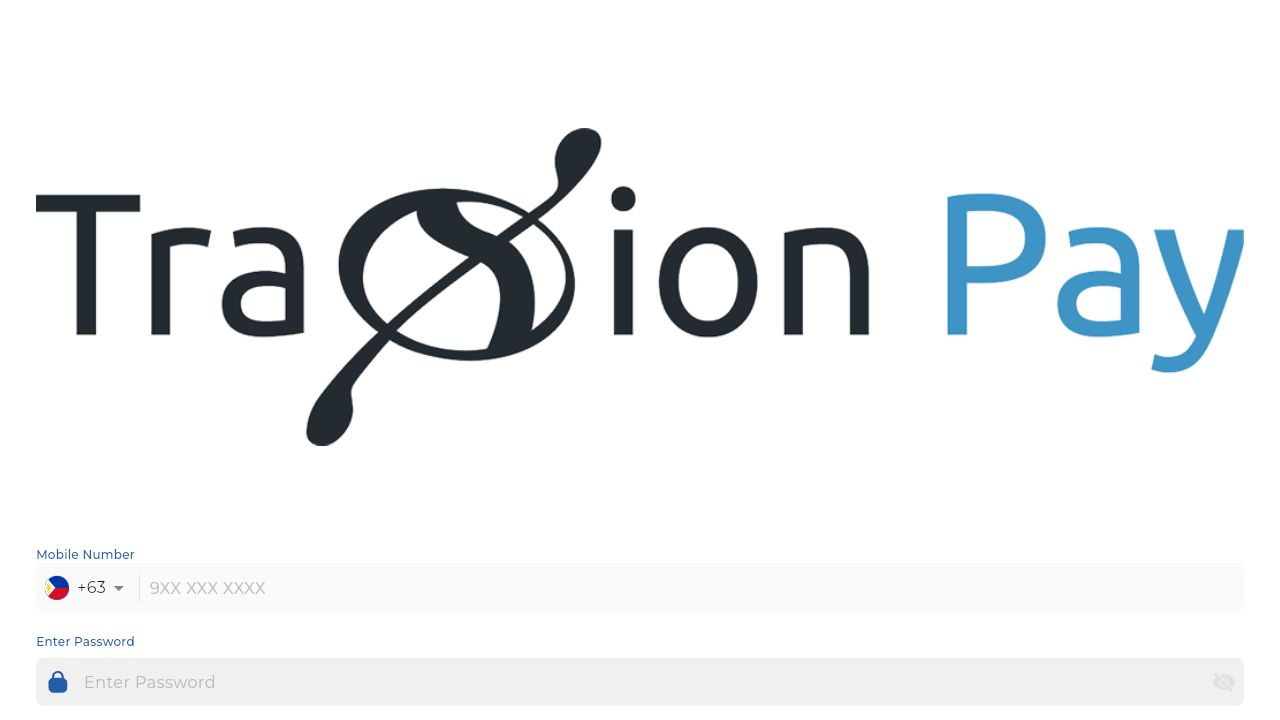